Tests autocomplete functionality by typing a partial country name "Ind" in the suggestion input field, waiting for the dropdown to appear, and selecting "India" from the suggestions list.

Starting URL: https://rahulshettyacademy.com/AutomationPractice/

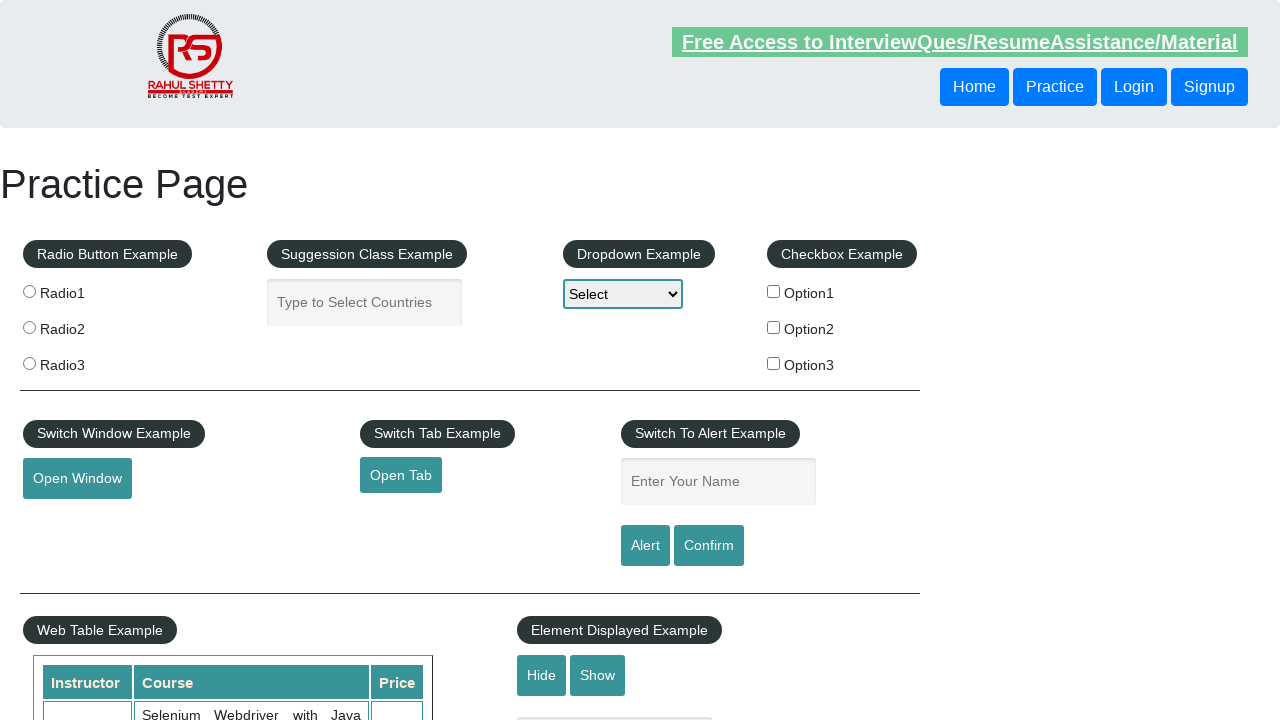

Typed 'Ind' in autocomplete input field to trigger suggestions on input#autocomplete
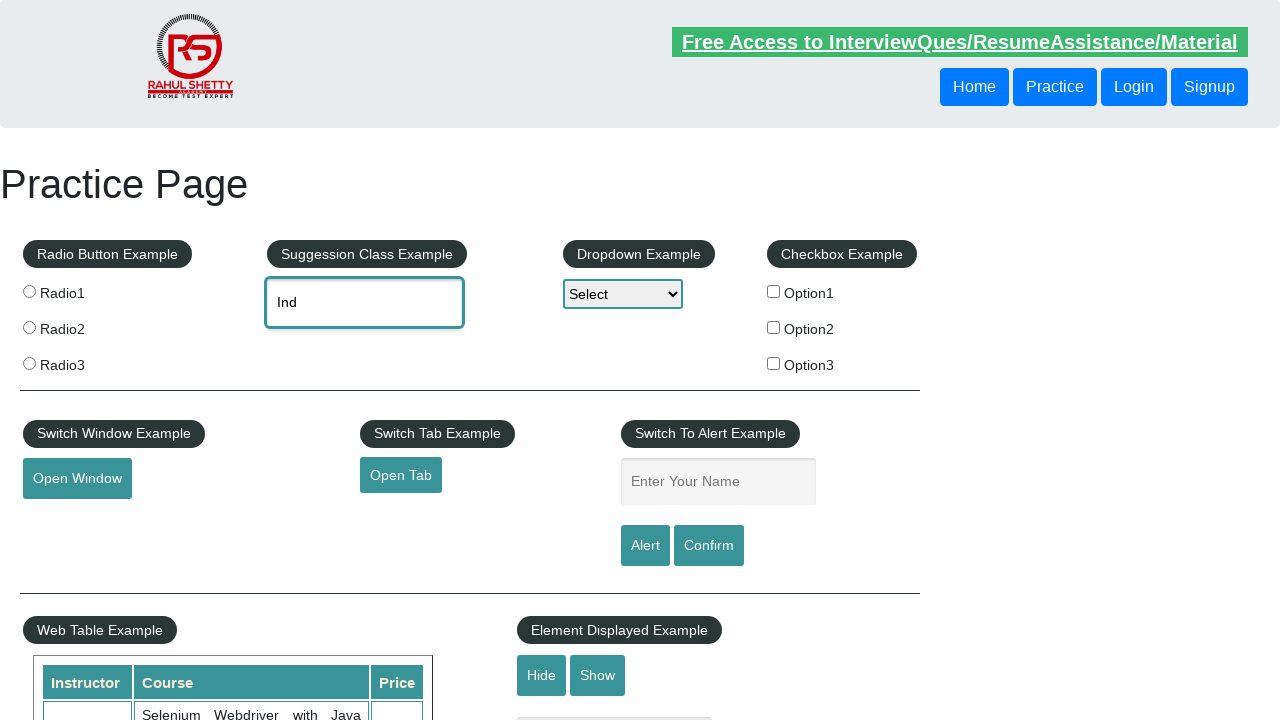

Waited for autocomplete dropdown to appear
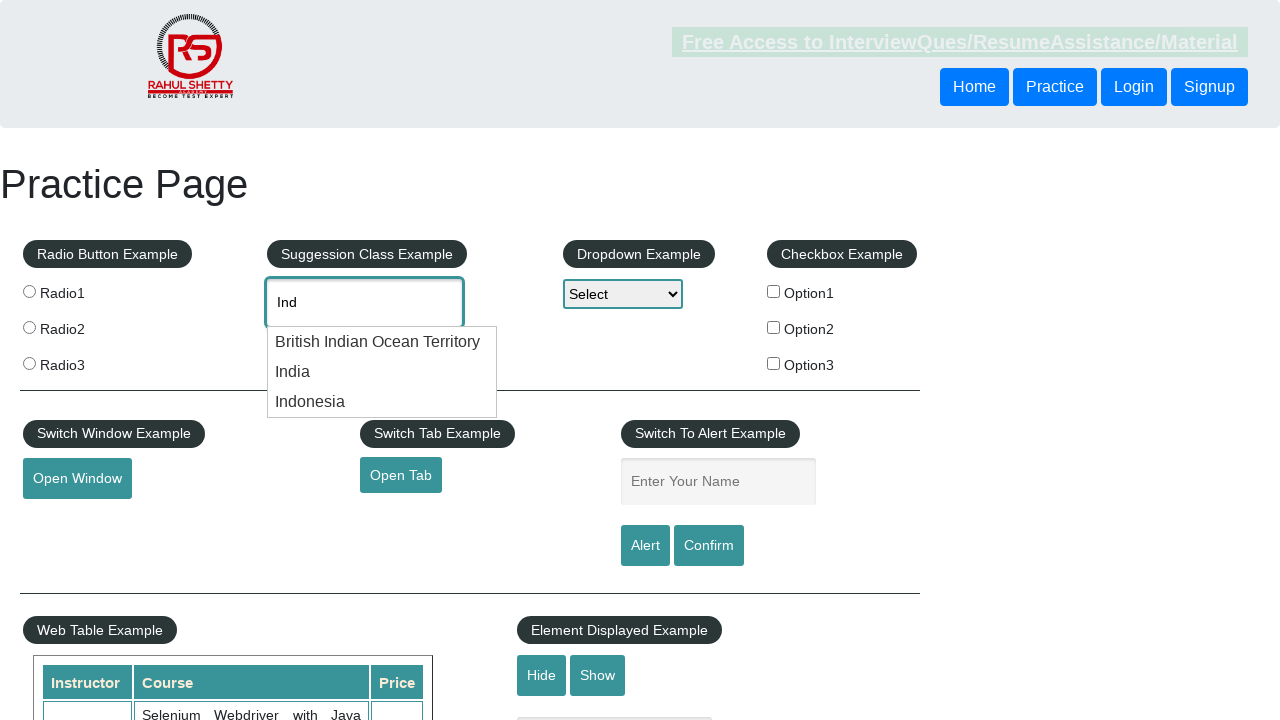

Located all suggestion items in the dropdown
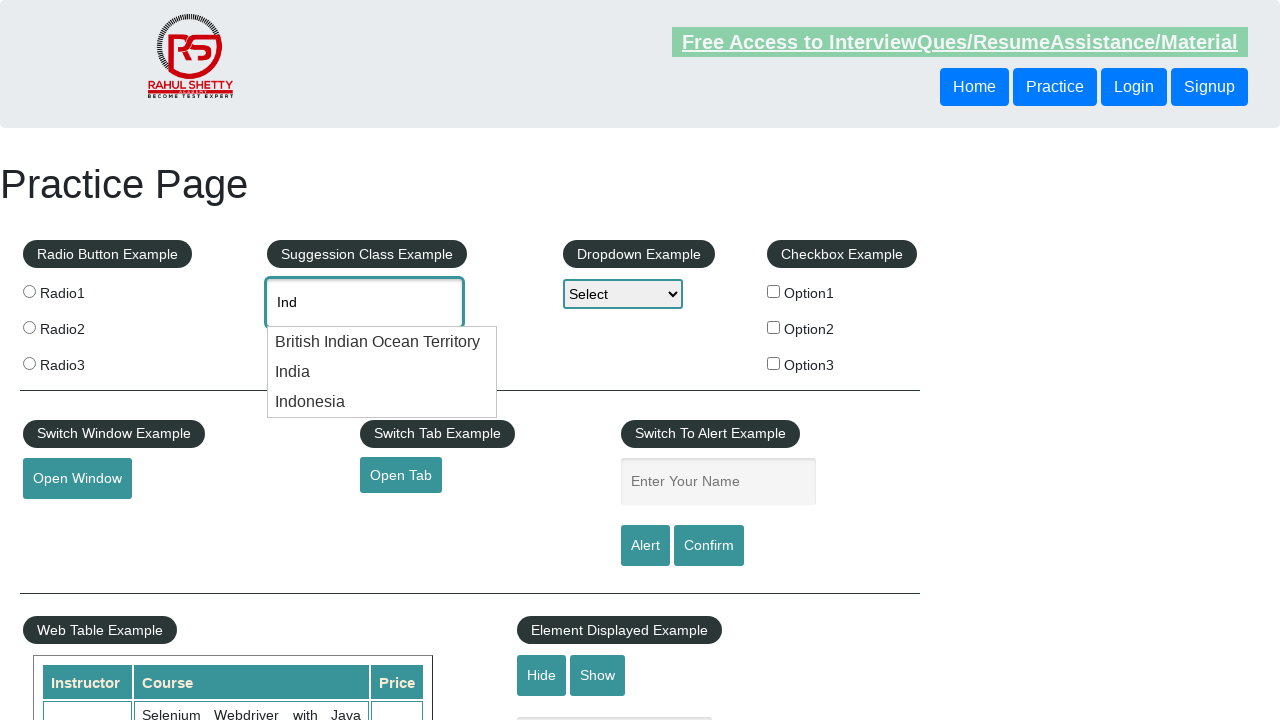

Found 3 suggestion items in the dropdown
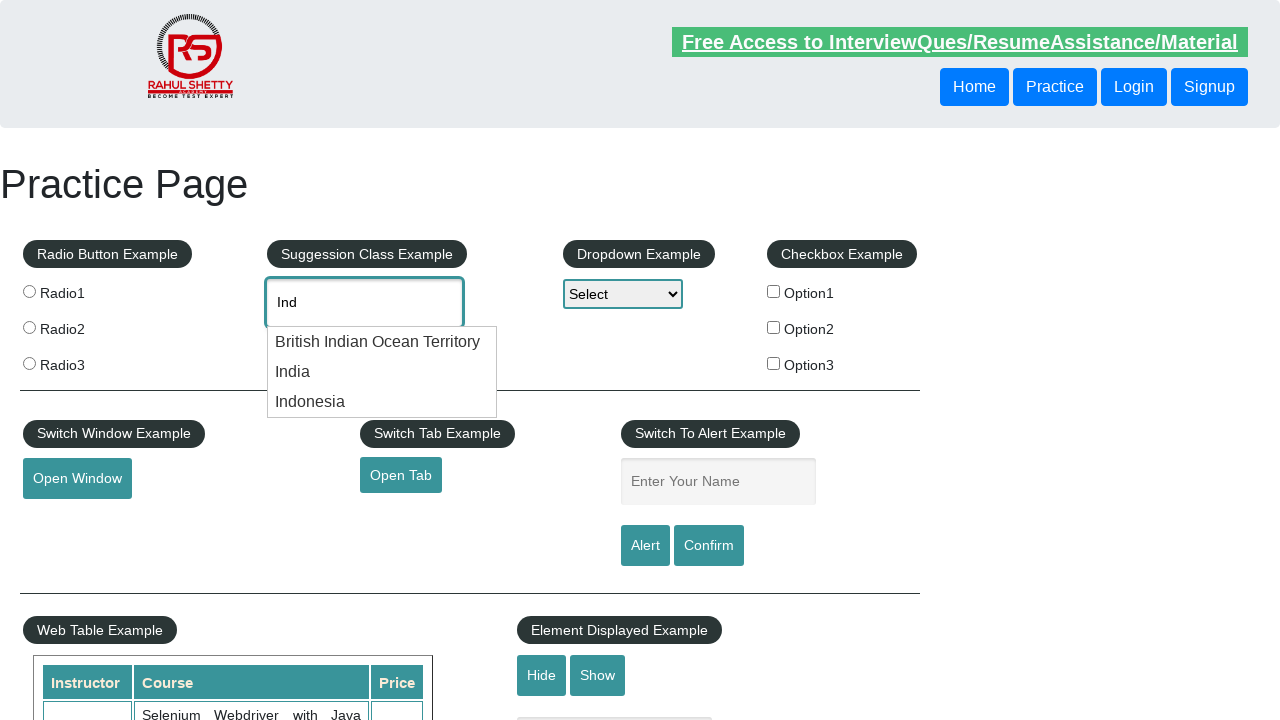

Retrieved text content from suggestion item 1: 'British Indian Ocean Territory'
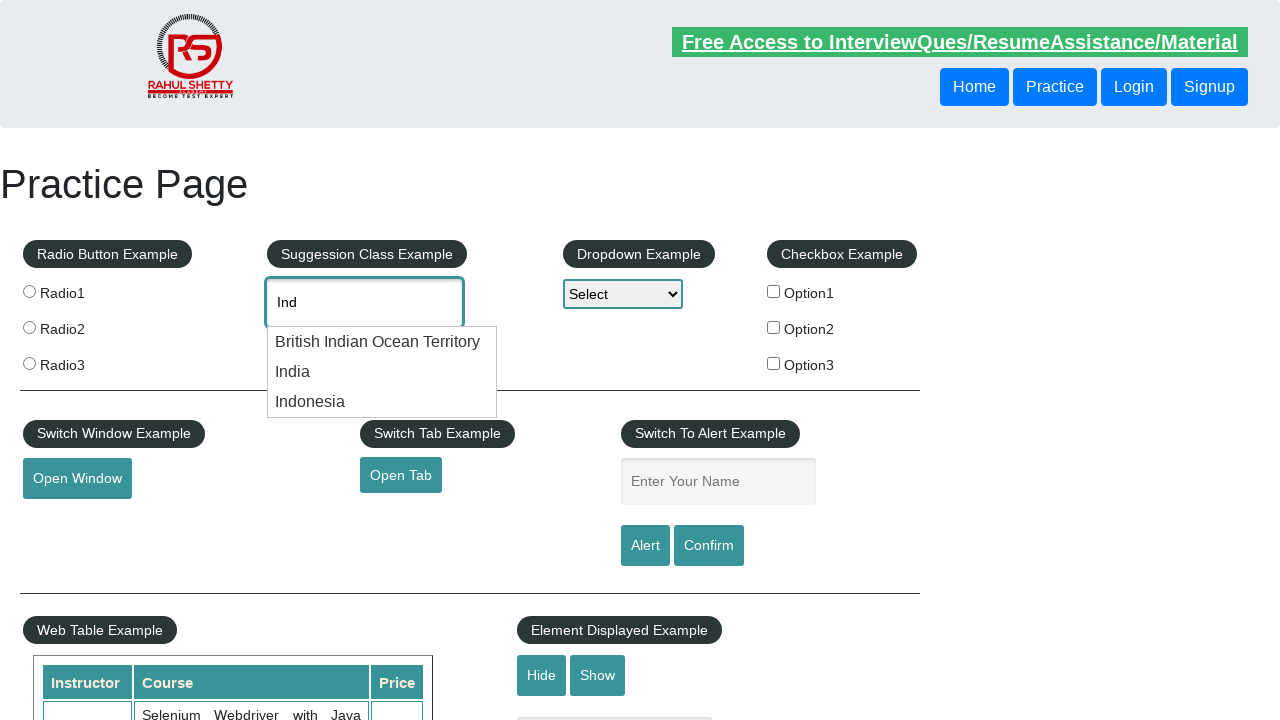

Retrieved text content from suggestion item 2: 'India'
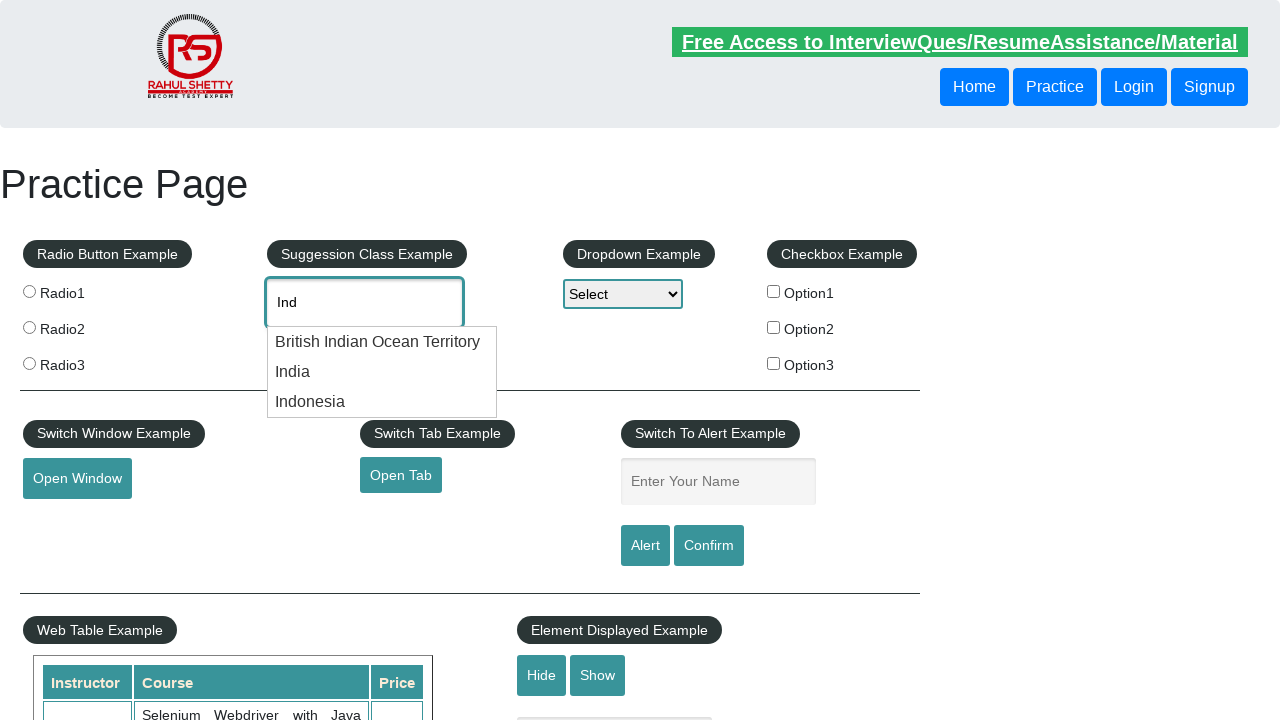

Hovered over 'India' suggestion item at (382, 372) on li.ui-menu-item >> nth=1
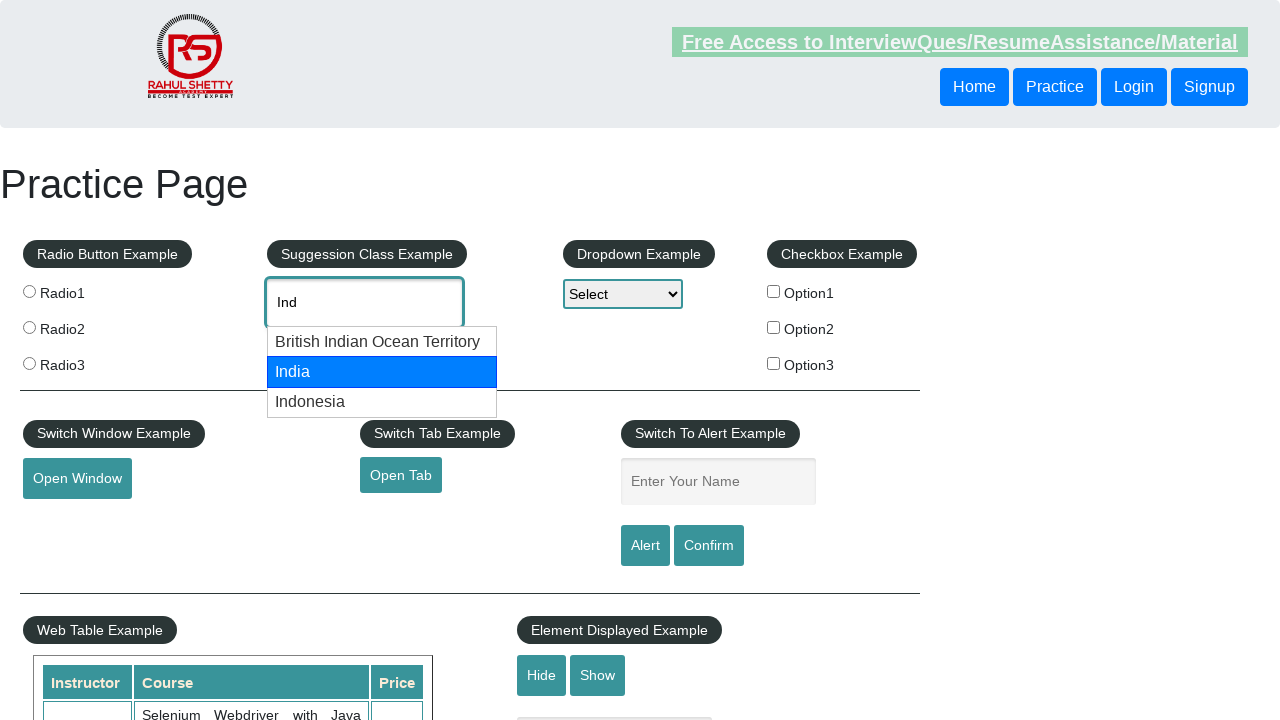

Clicked on 'India' from the autocomplete suggestions at (382, 372) on li.ui-menu-item >> nth=1
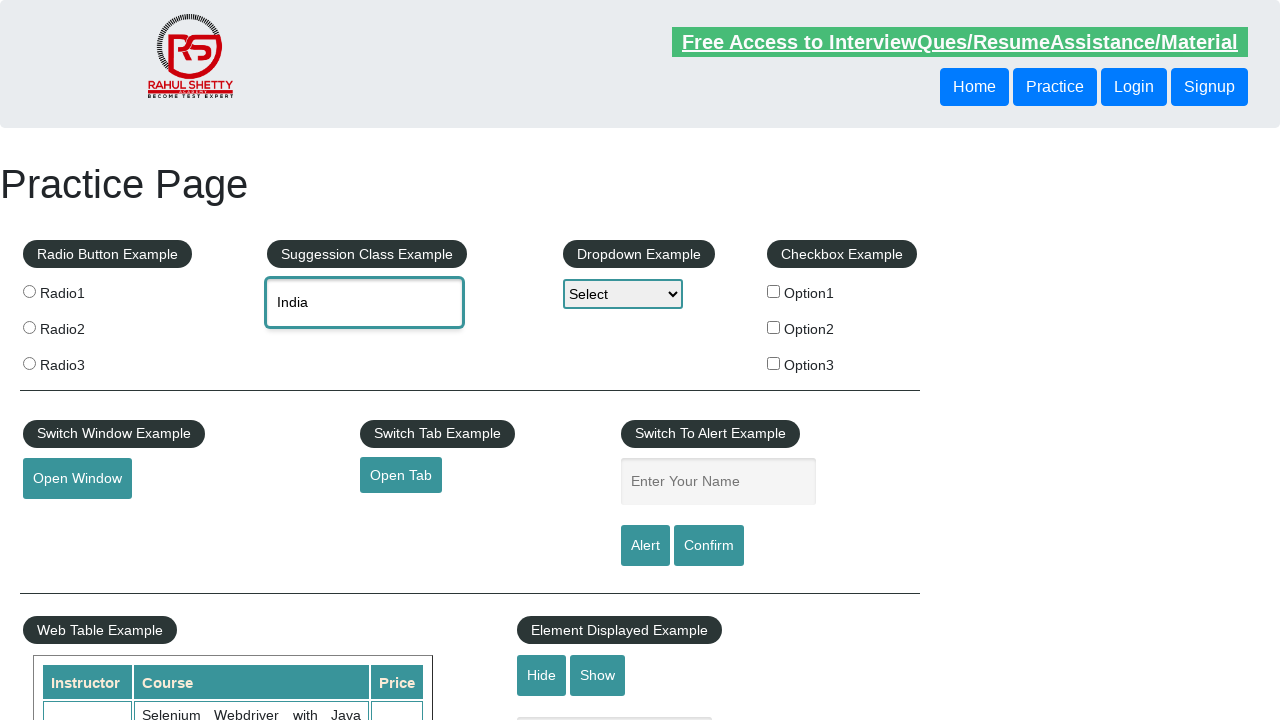

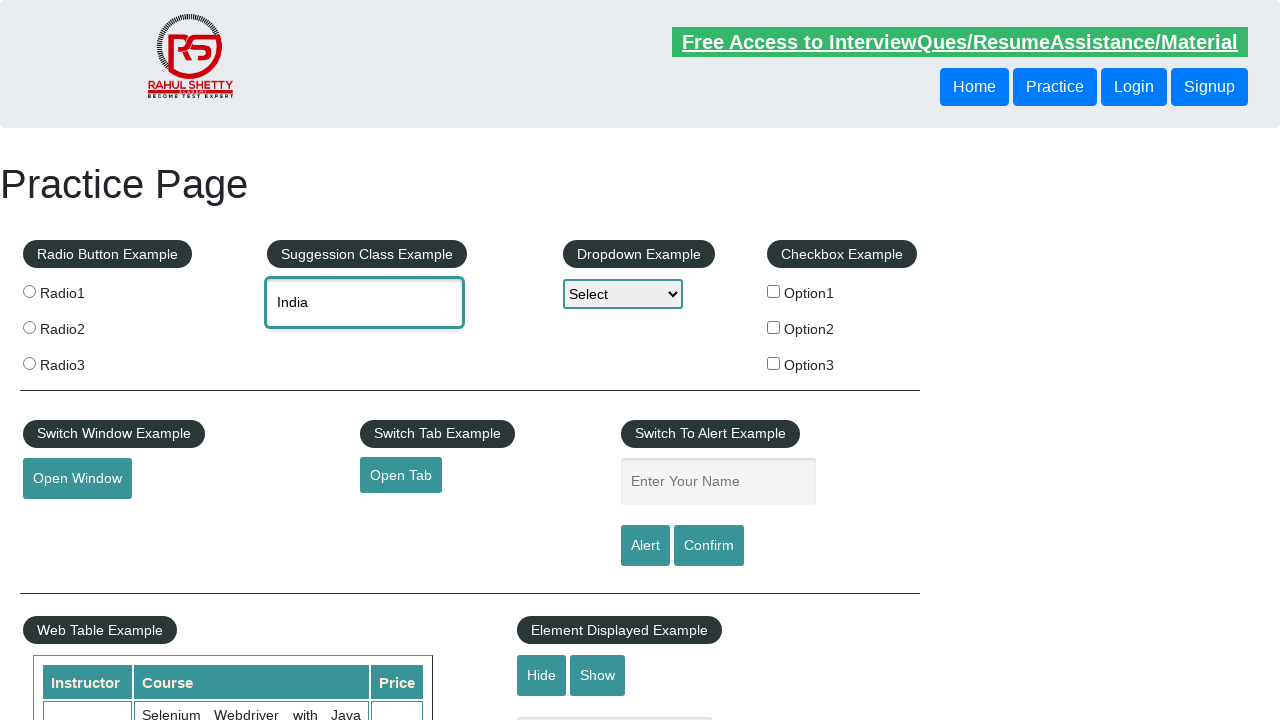